Tests checkbox functionality by clicking multiple checkboxes, verifying selection state, and toggling the first checkbox off

Starting URL: https://rahulshettyacademy.com/AutomationPractice/

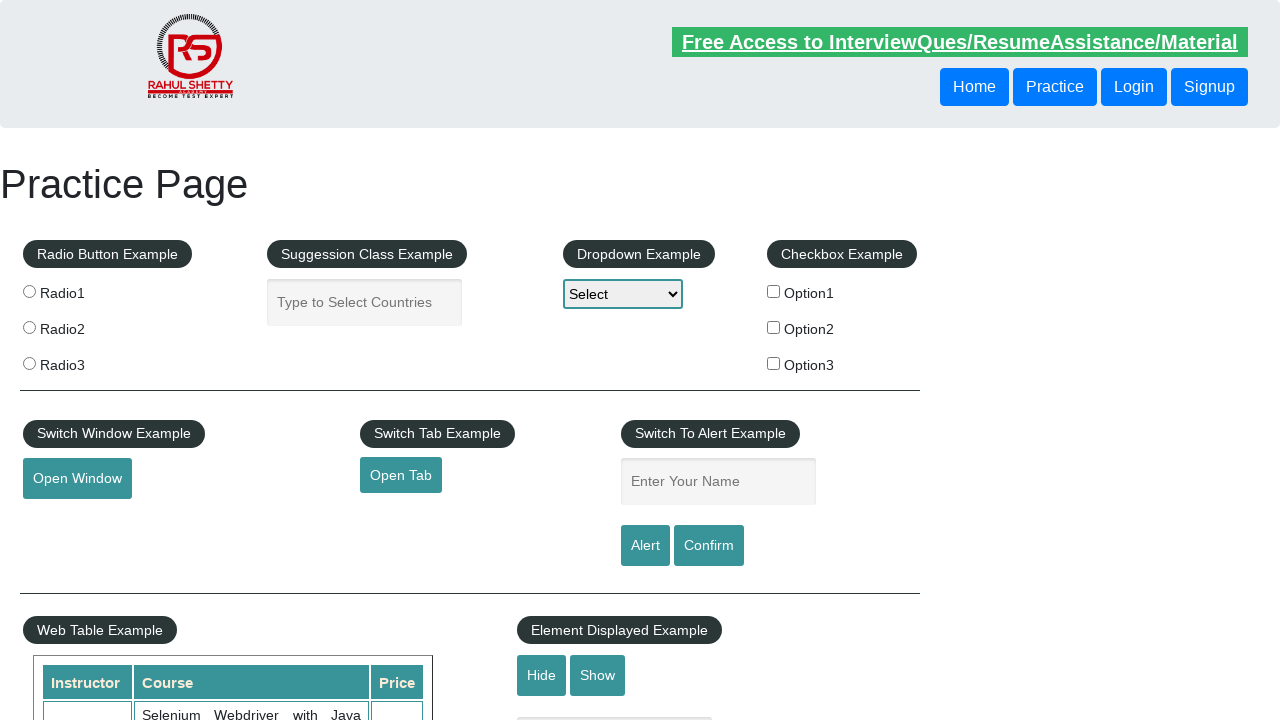

Clicked first checkbox (checkBoxOption1) at (774, 291) on input#checkBoxOption1
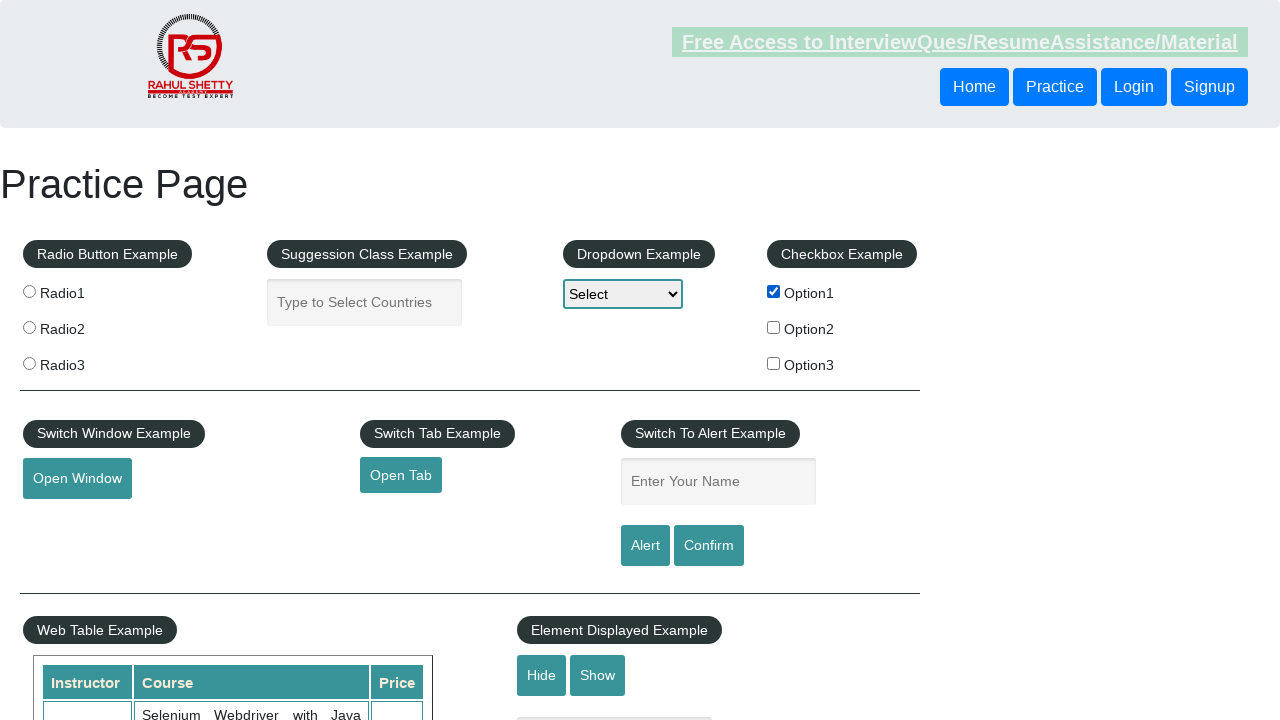

Clicked second checkbox (checkBoxOption2) at (774, 327) on input#checkBoxOption2
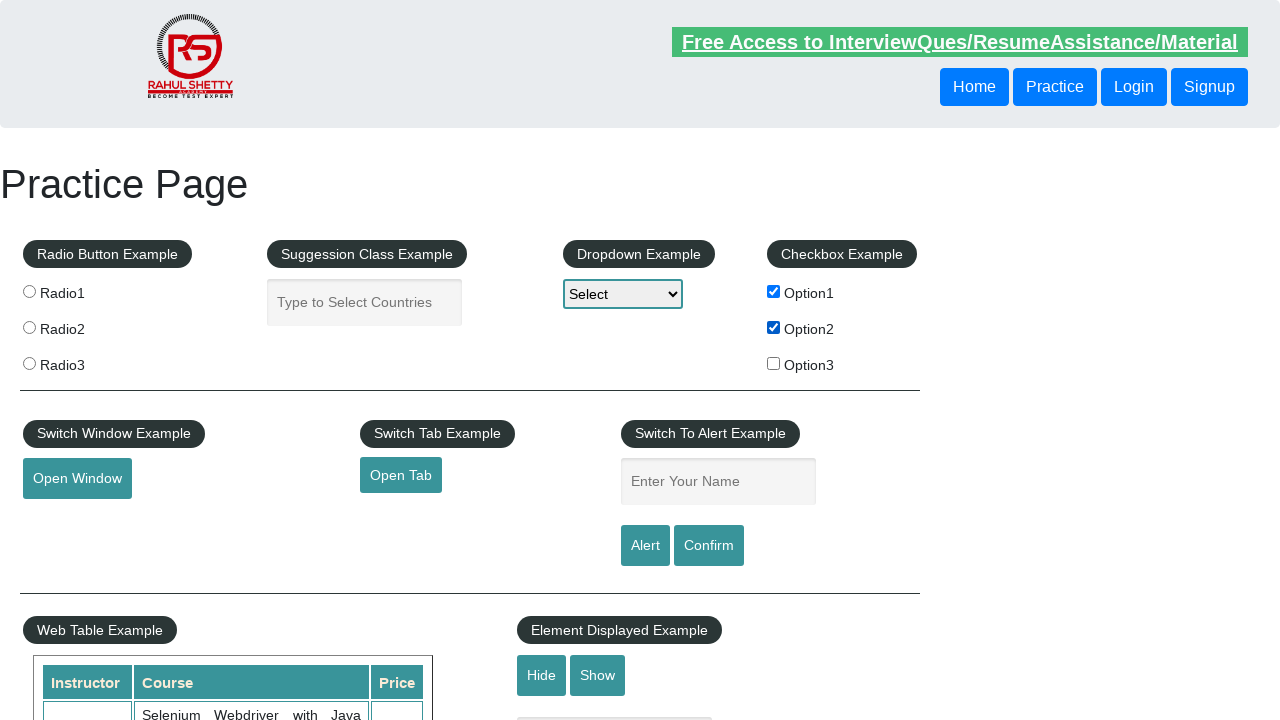

Clicked third checkbox (checkBoxOption3) at (774, 363) on input#checkBoxOption3
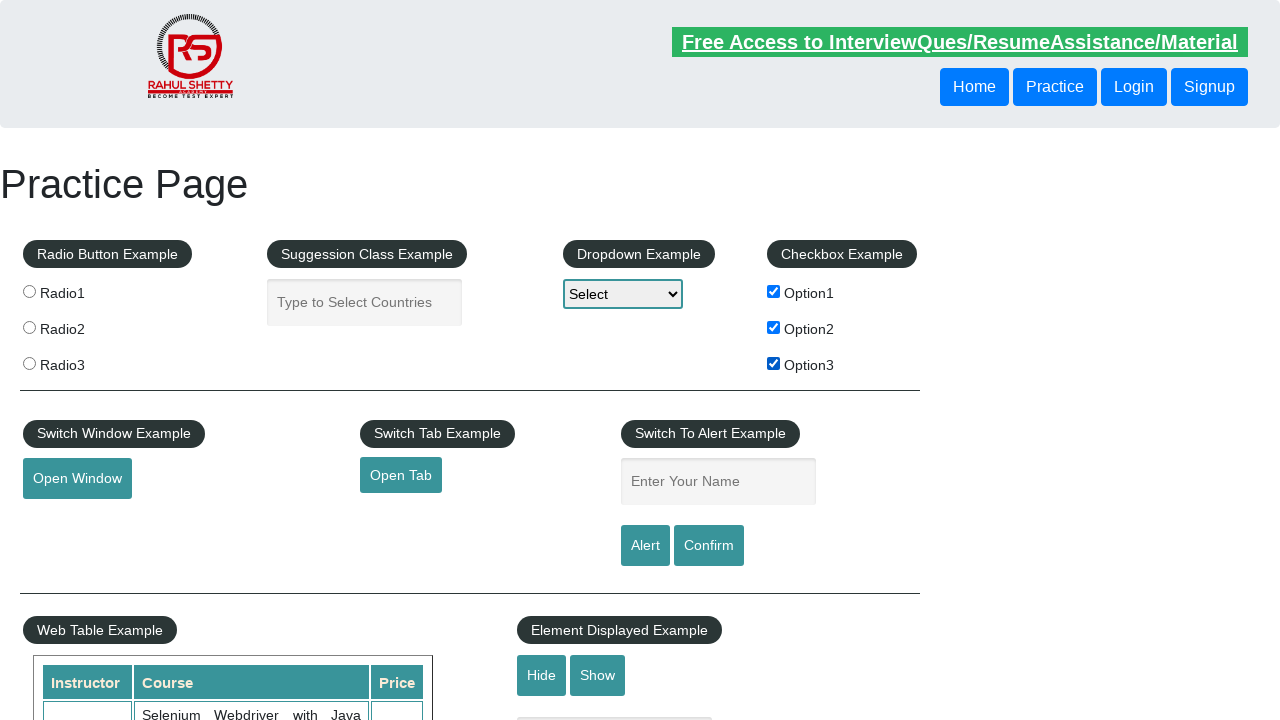

Verified first checkbox is selected
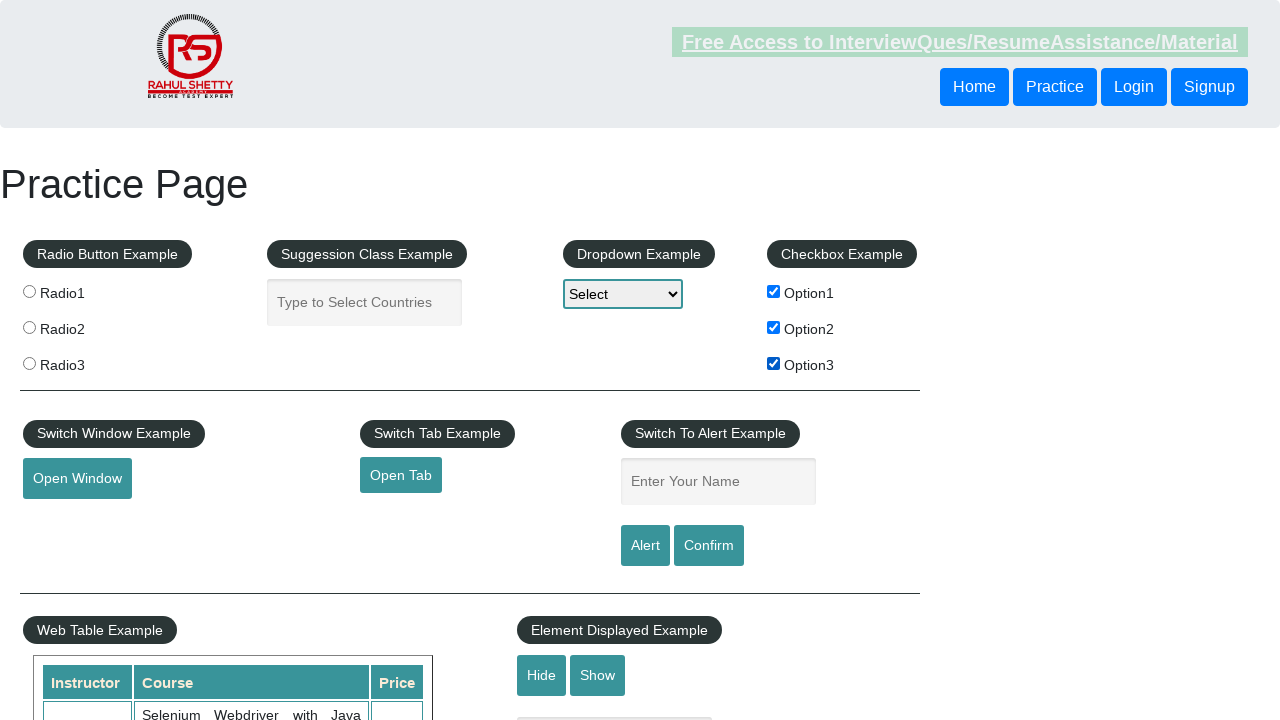

Clicked first checkbox to uncheck it at (774, 291) on input#checkBoxOption1
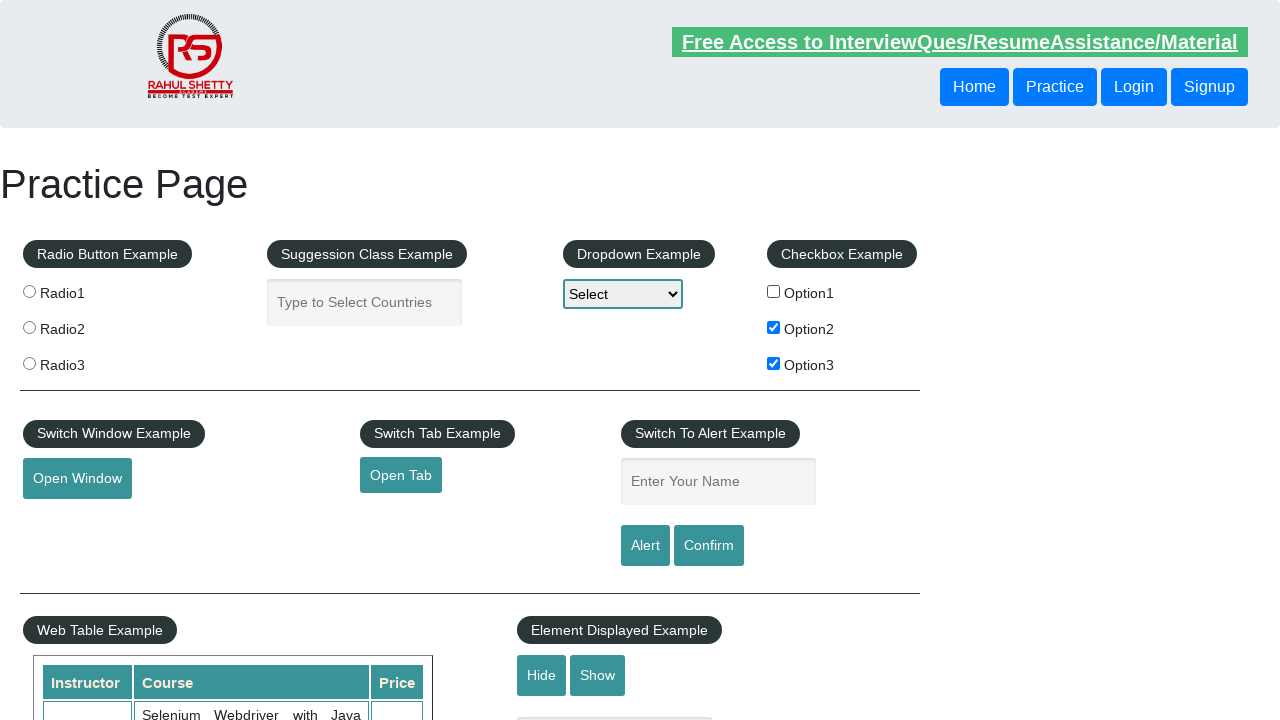

Verified first checkbox is no longer selected
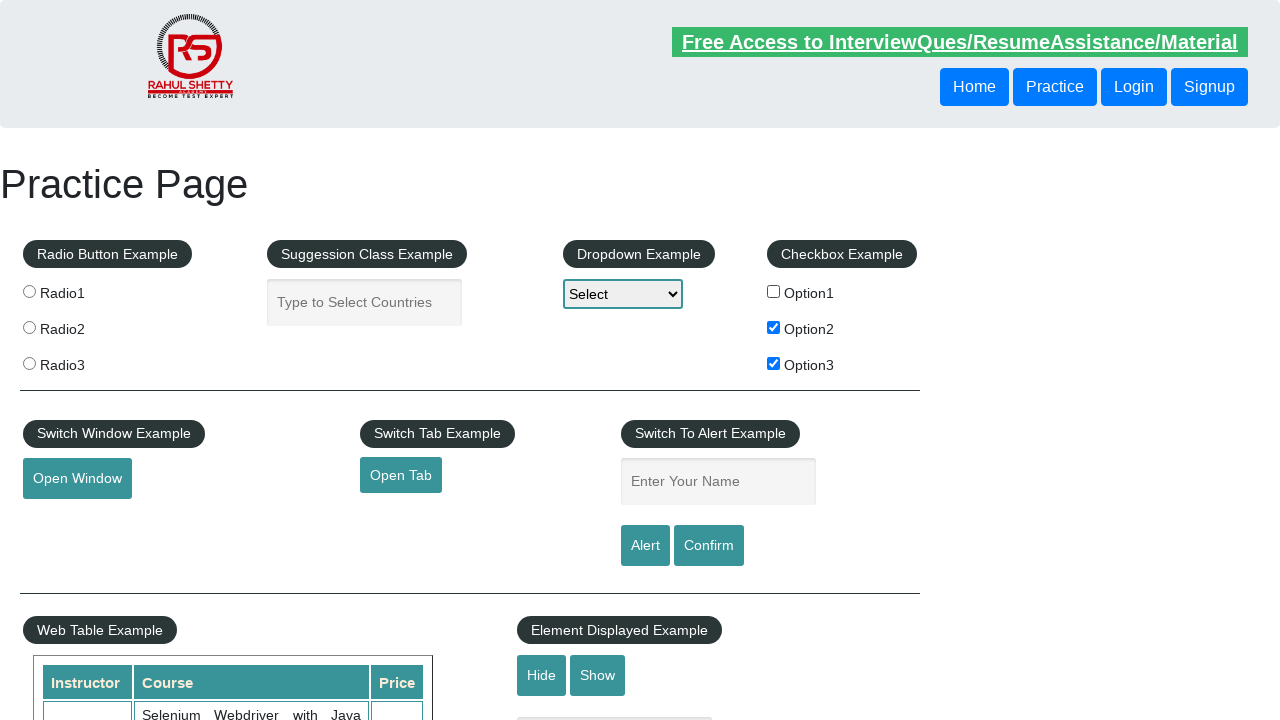

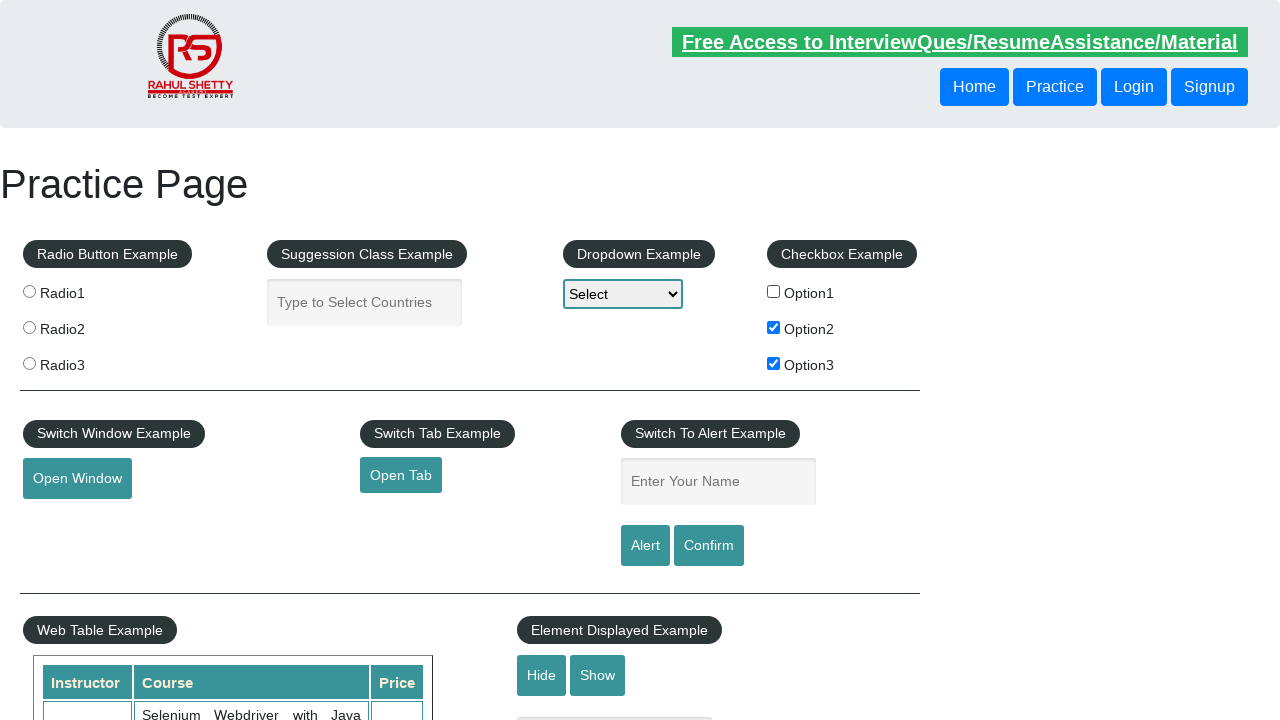